Tests JavaScript confirm dialog by clicking the second button and dismissing it (empty test method in original)

Starting URL: https://the-internet.herokuapp.com/javascript_alerts

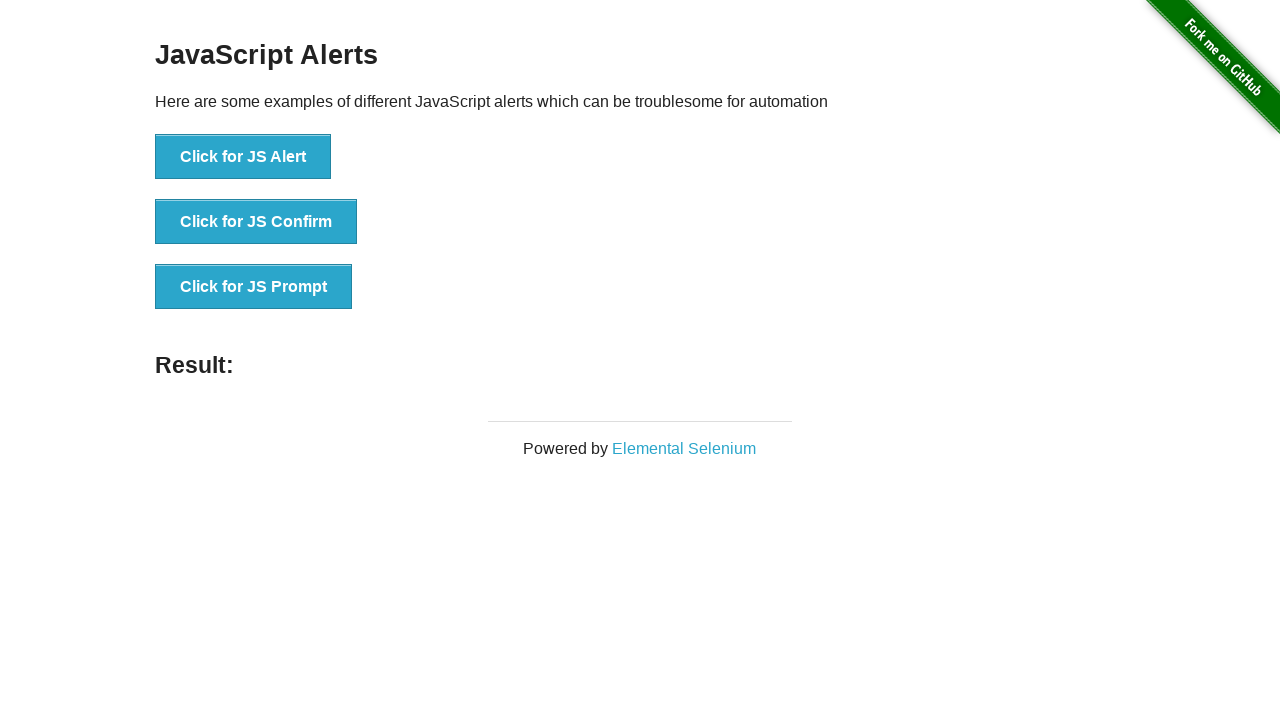

Clicked the confirm button to trigger JavaScript confirm dialog at (256, 222) on button[onclick='jsConfirm()']
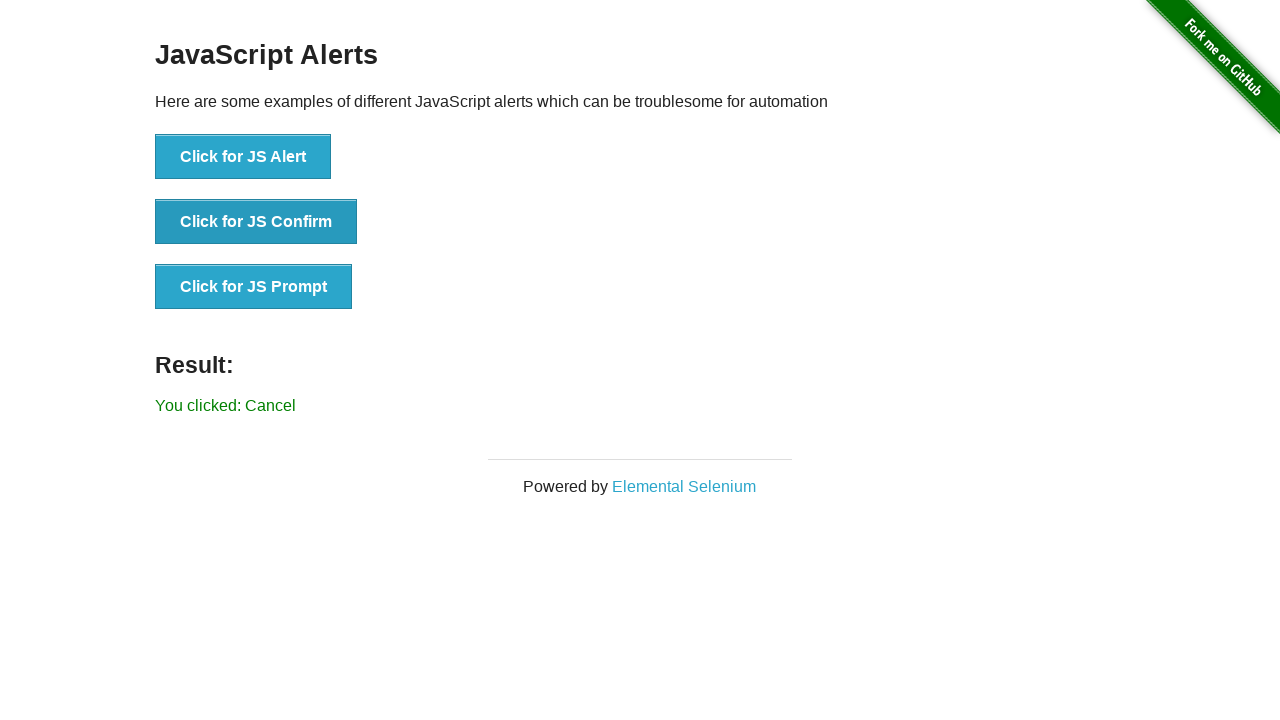

Set up dialog handler to dismiss the confirm dialog
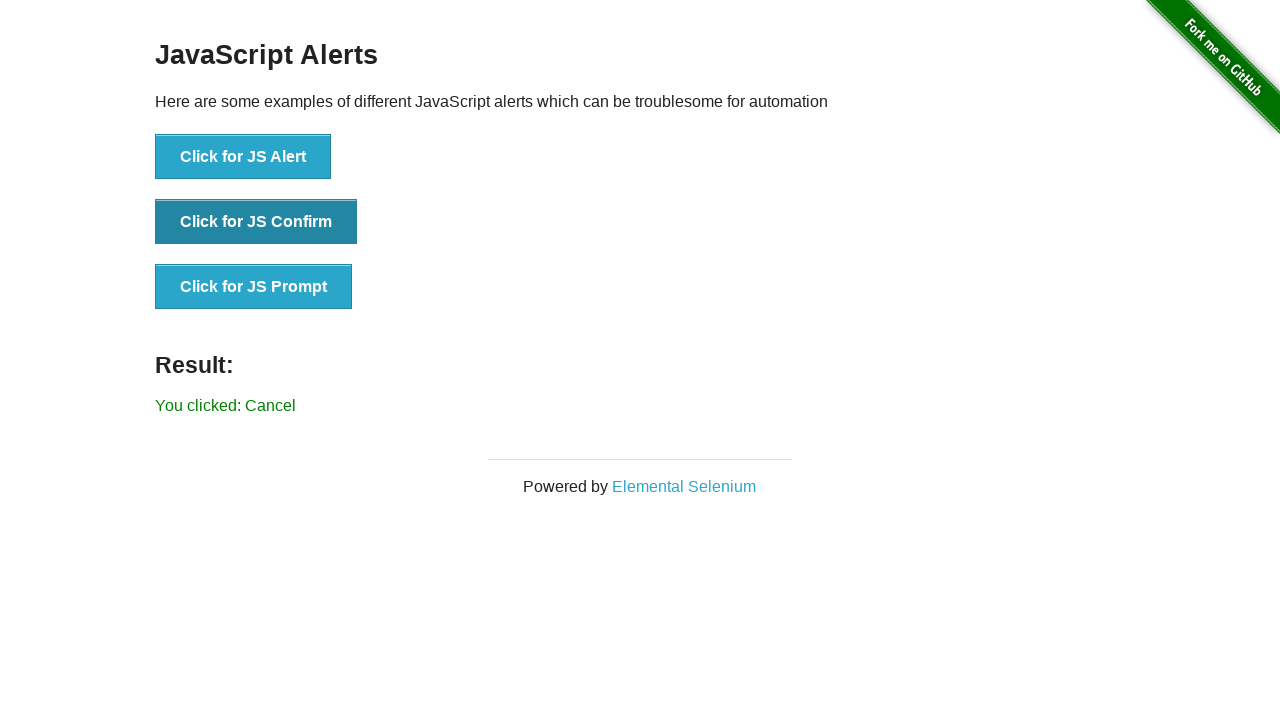

Retrieved result message text after dismissing dialog
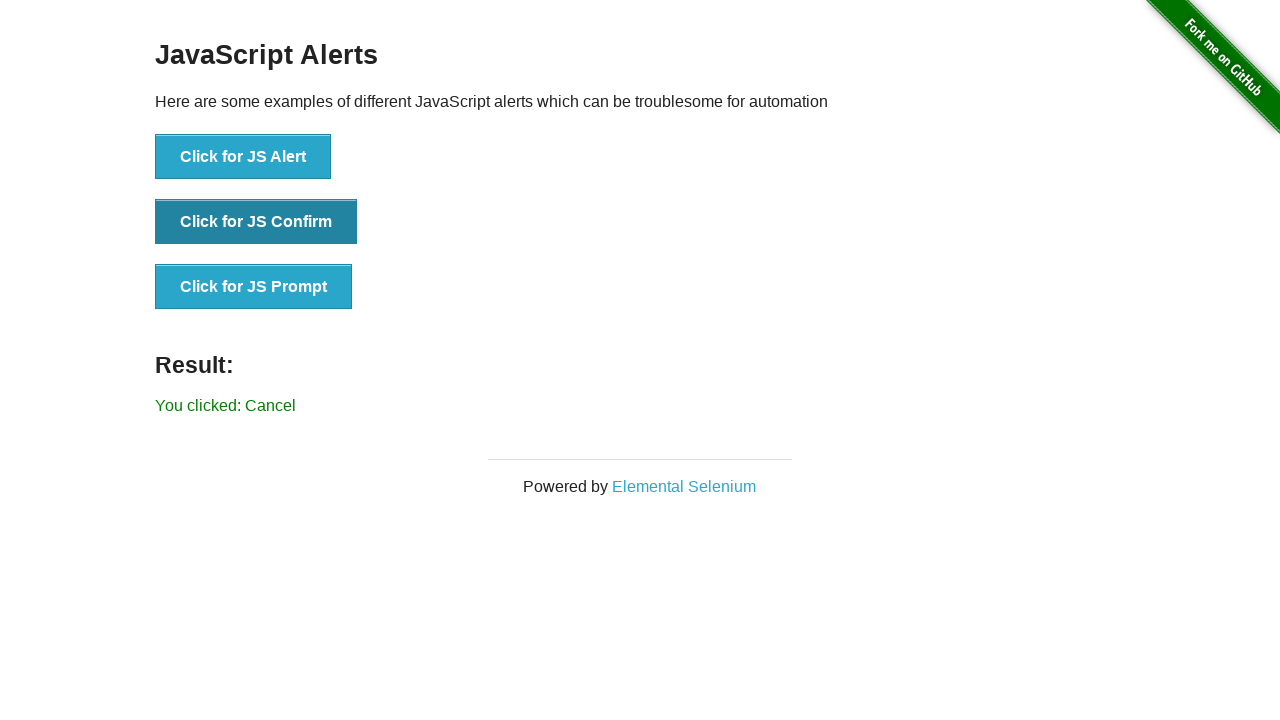

Verified result message does not contain 'successfully'
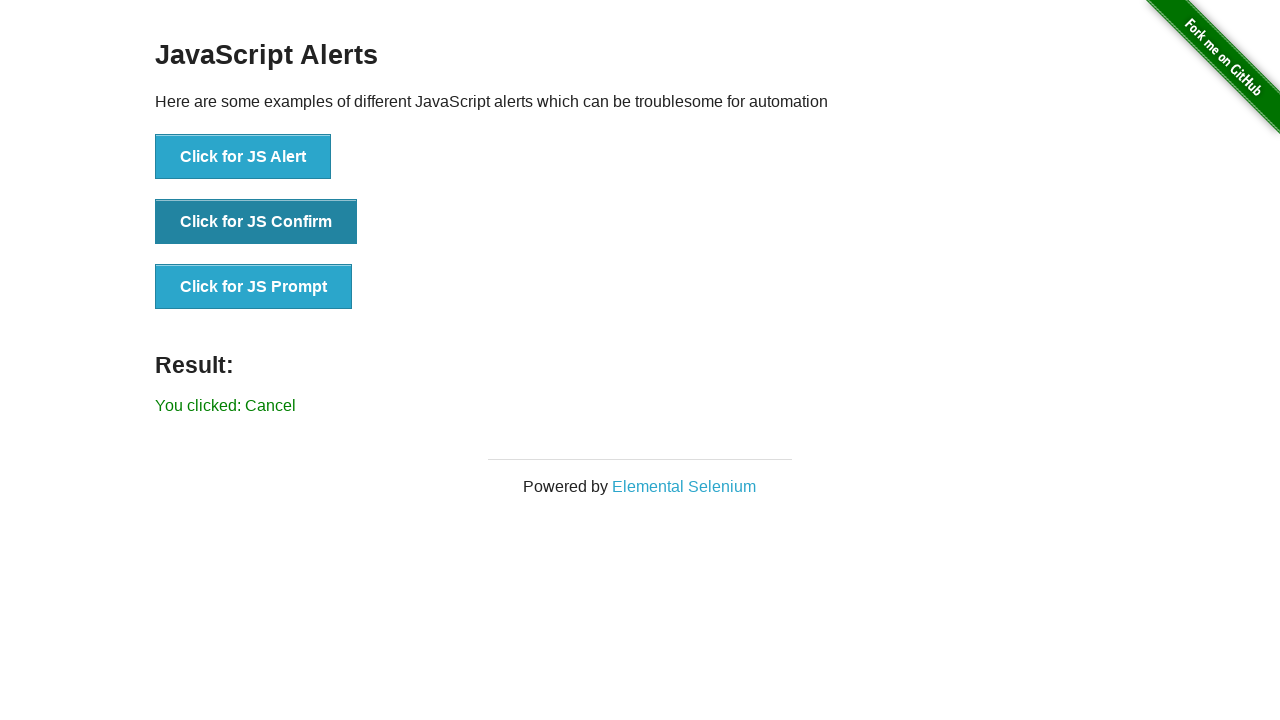

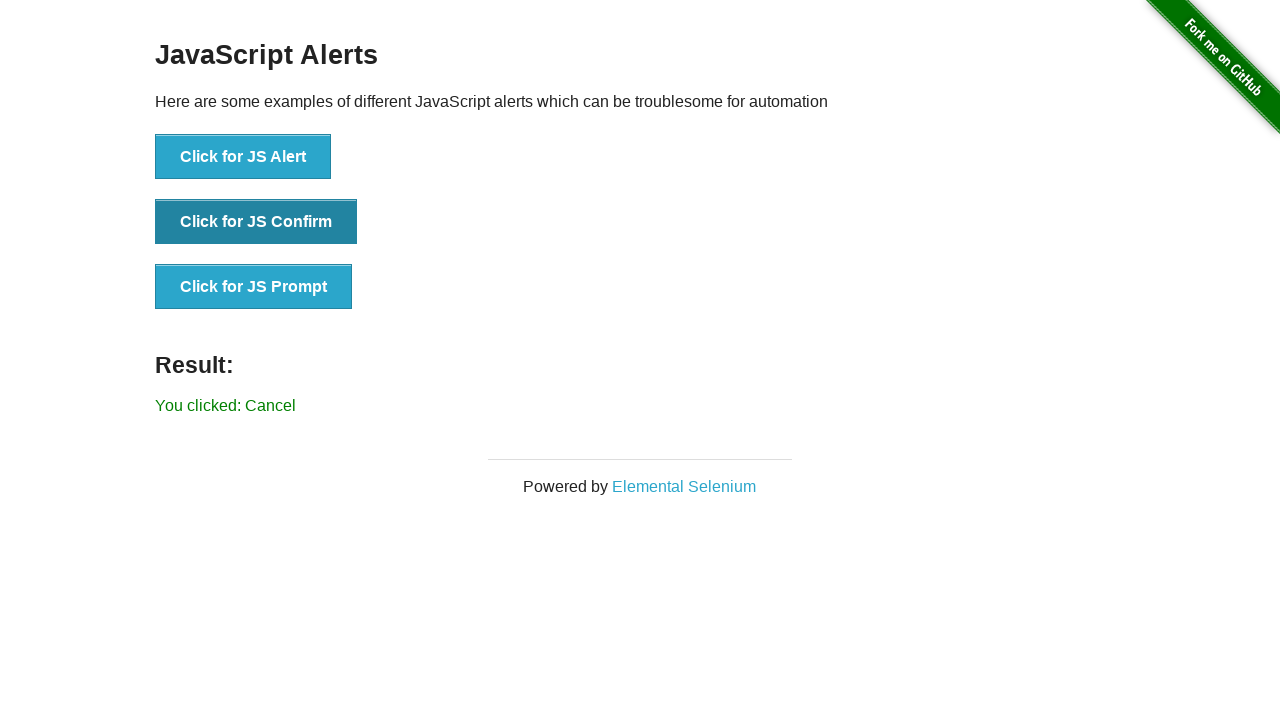